Tests checkbox functionality by finding all checkboxes on the page and clicking each one sequentially to select them all

Starting URL: https://rahulshettyacademy.com/AutomationPractice/

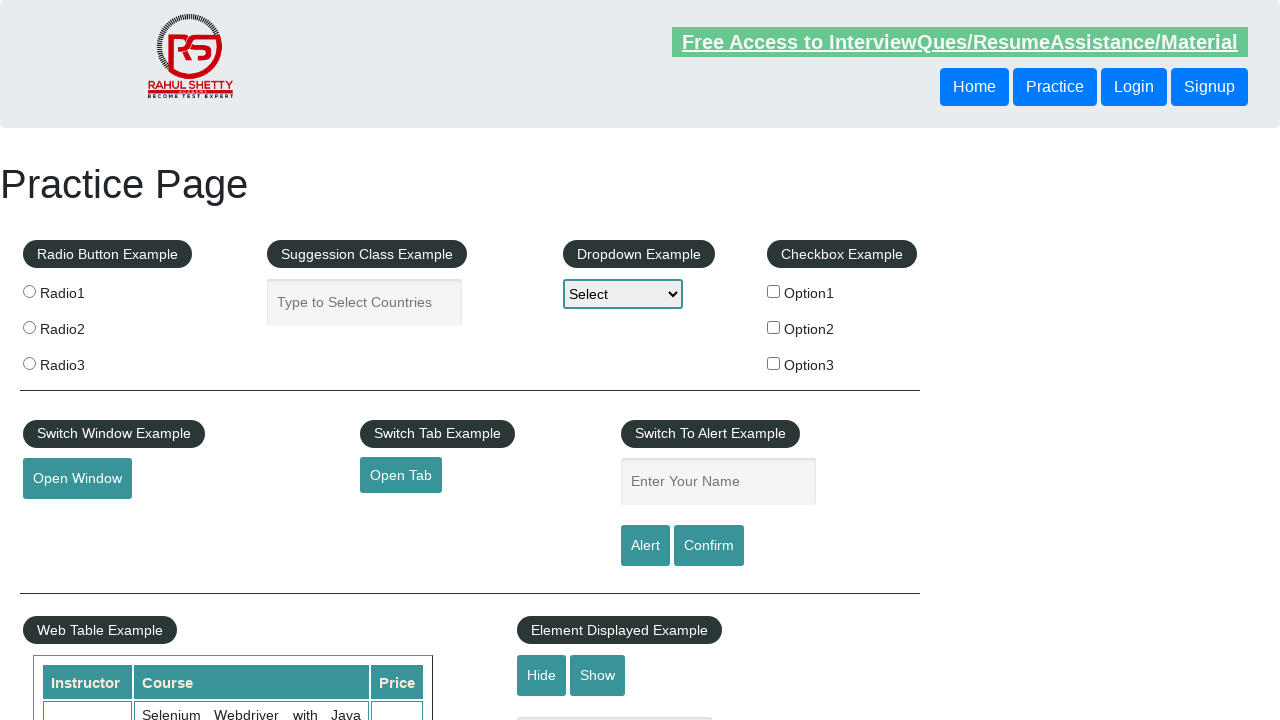

Set viewport size to 1920x1080
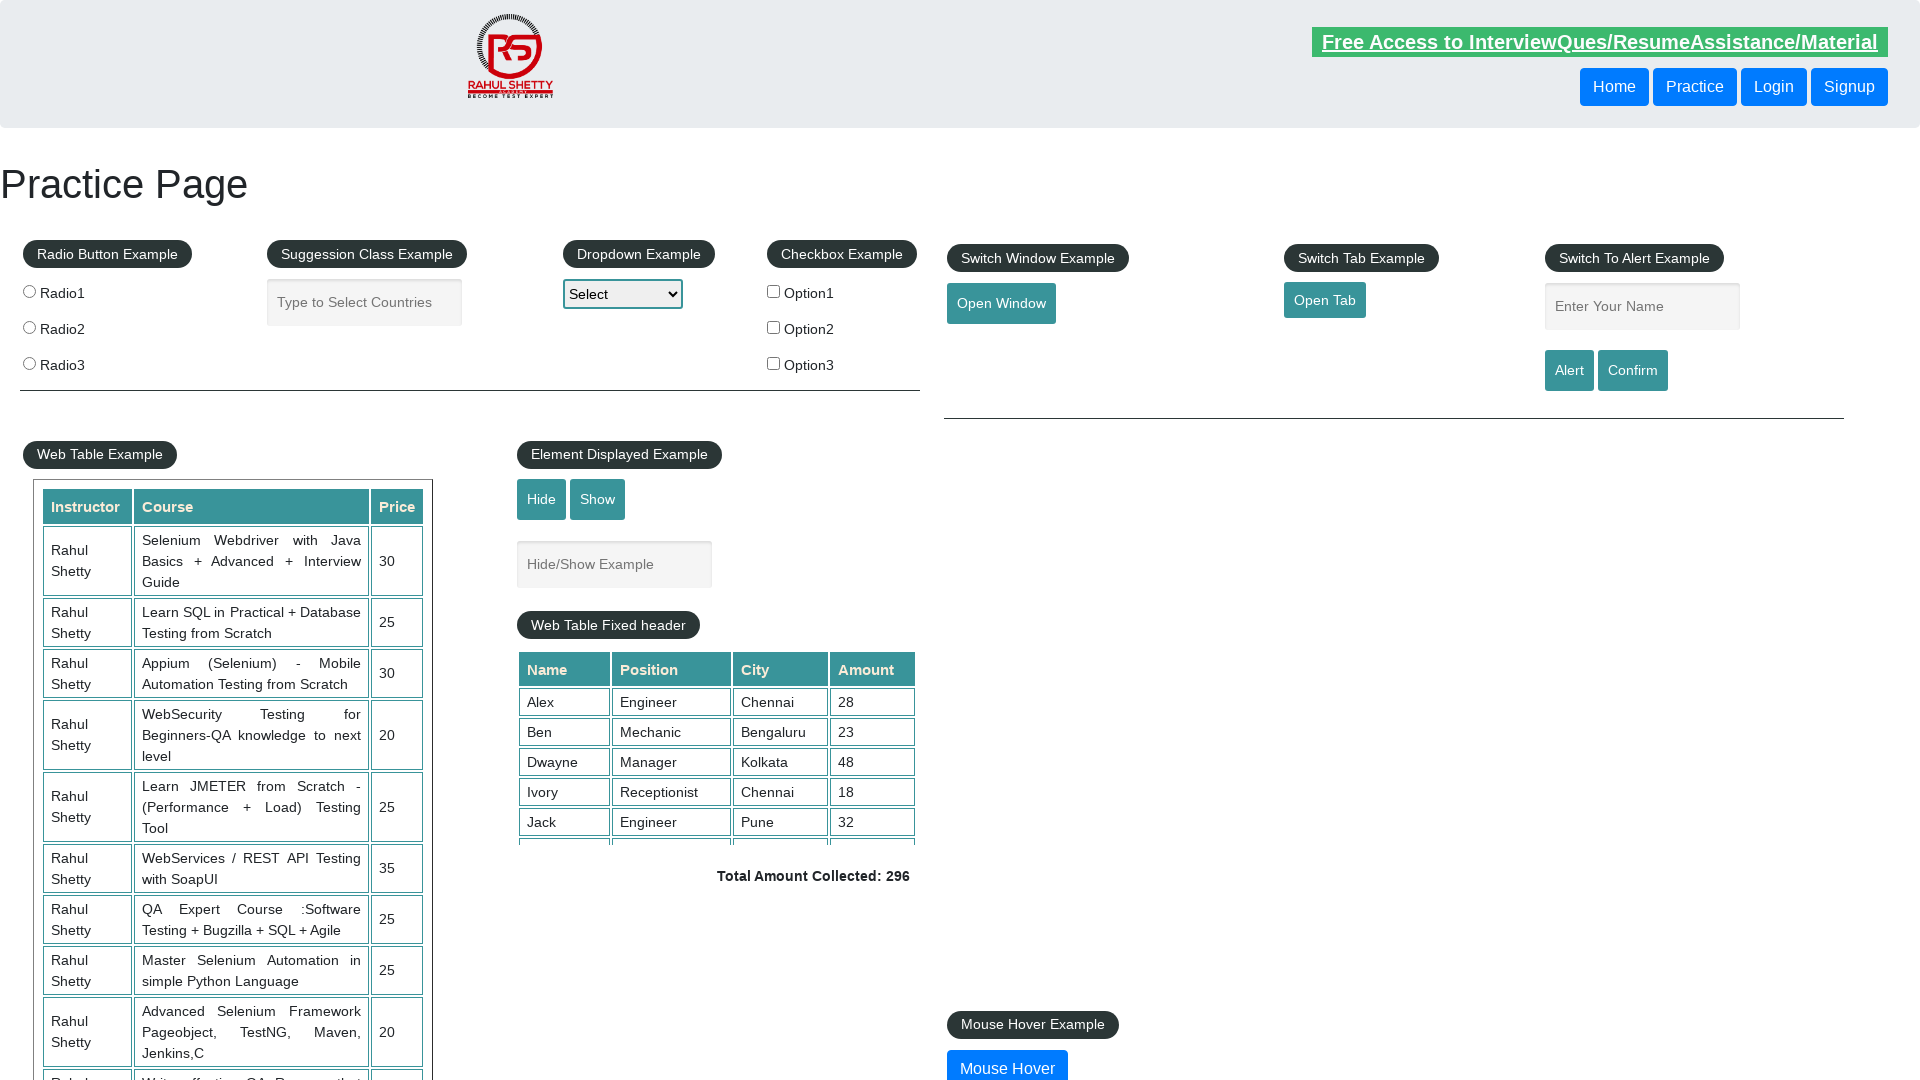

Checkboxes loaded on page
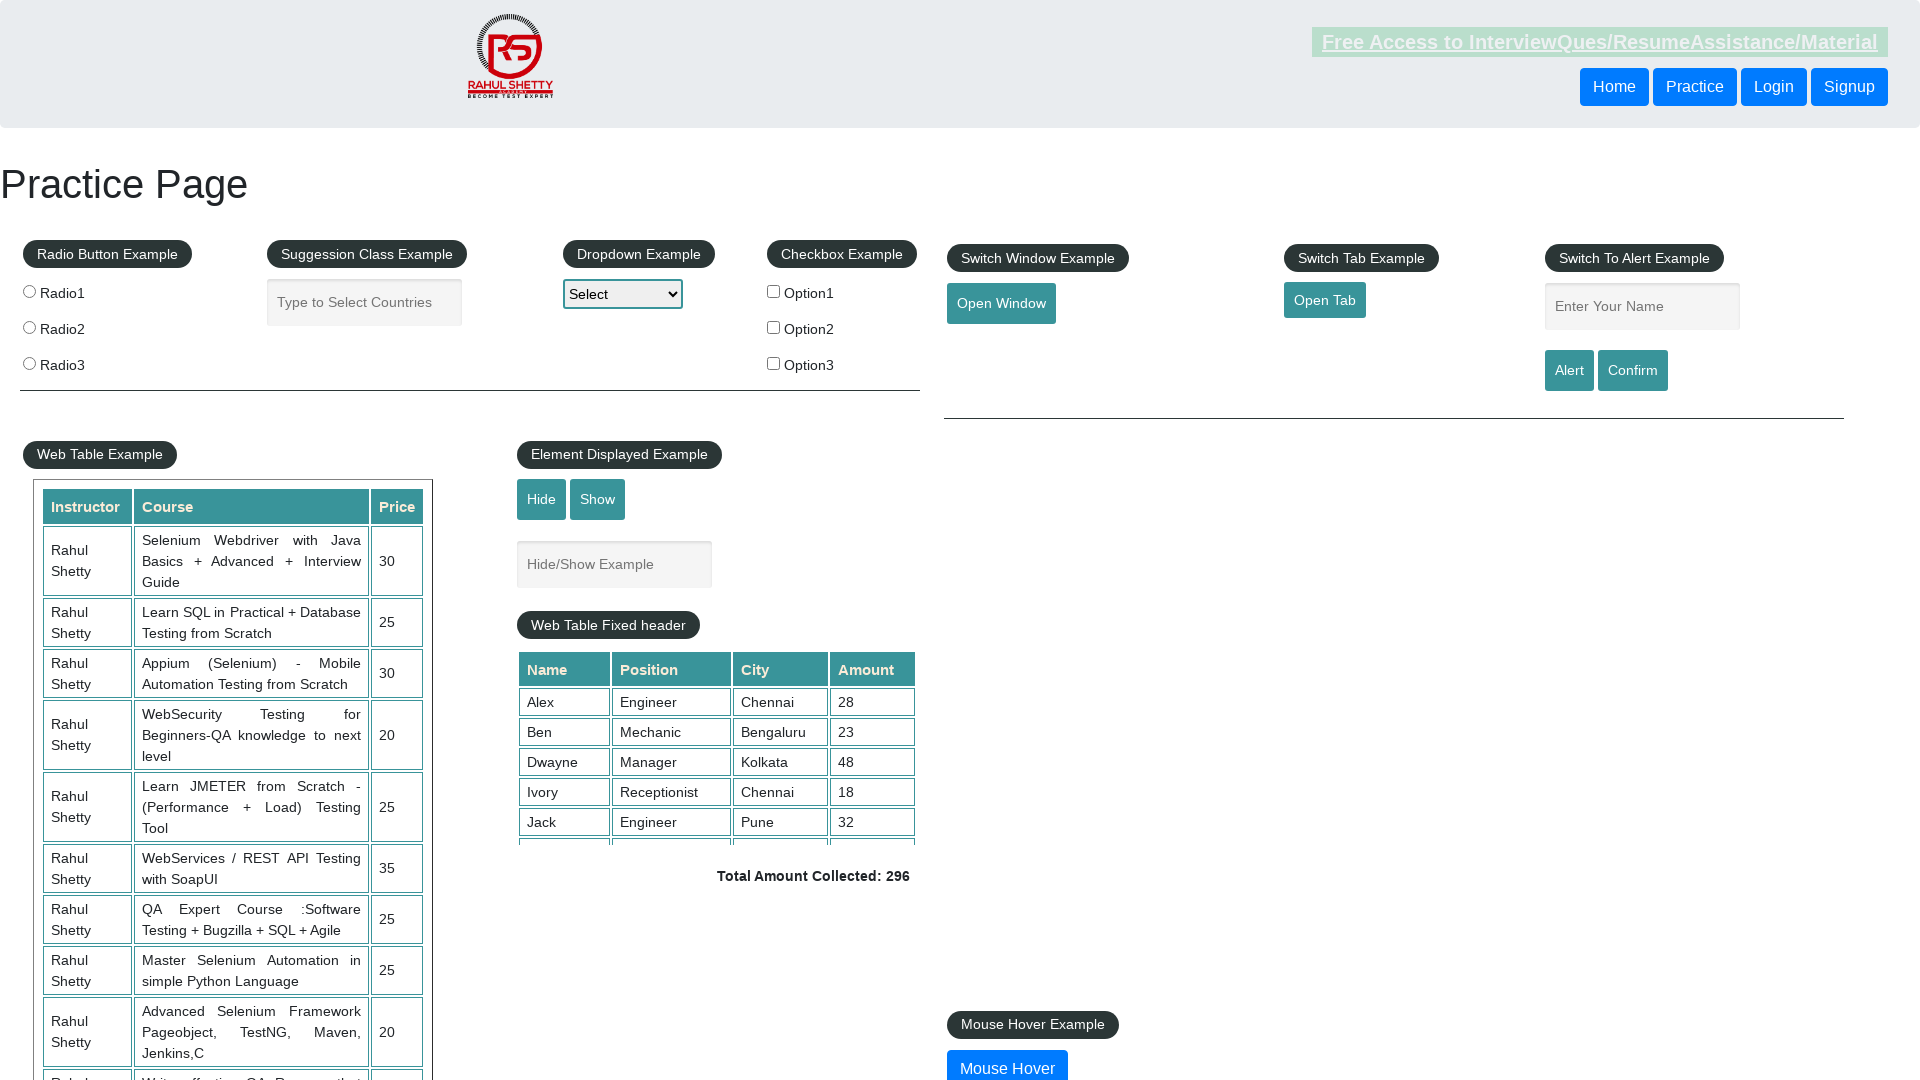

Found 3 checkboxes on the page
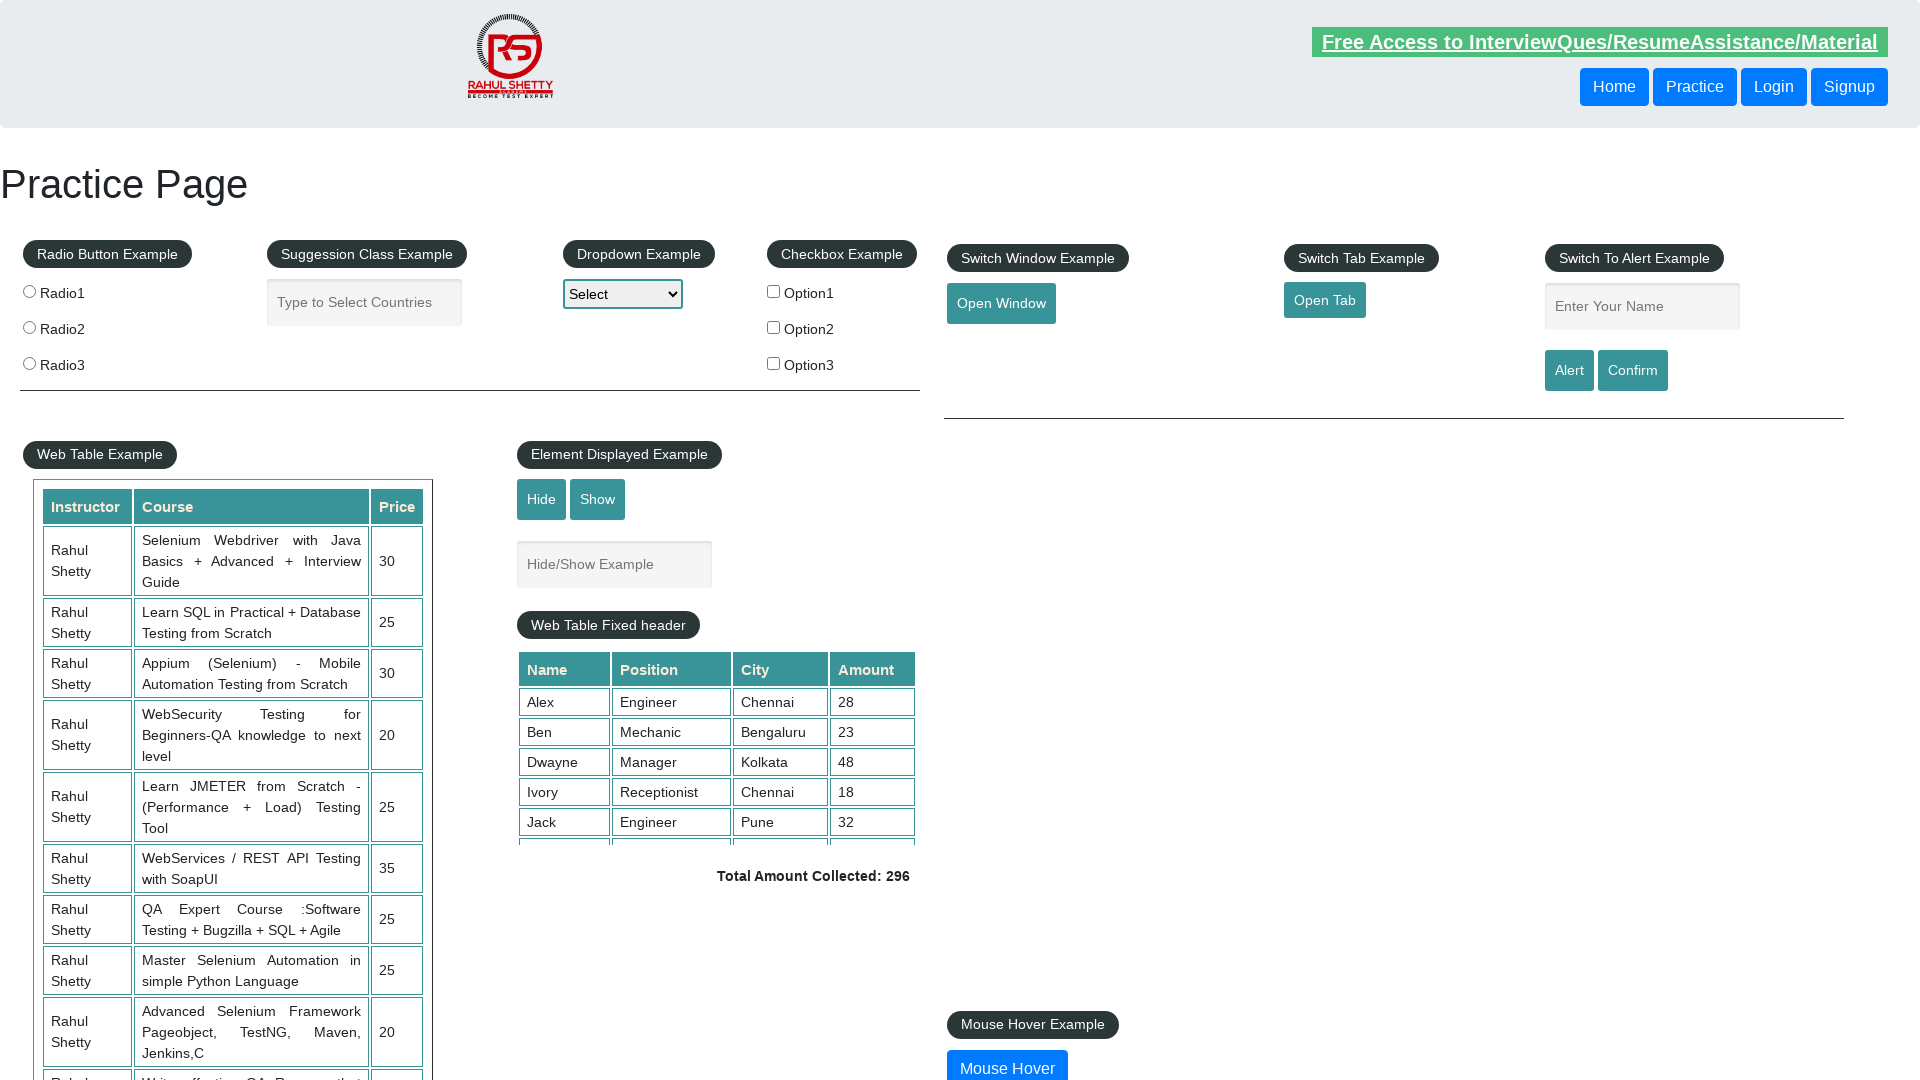

Clicked checkbox 1 of 3 at (774, 291) on input[type='checkbox'] >> nth=0
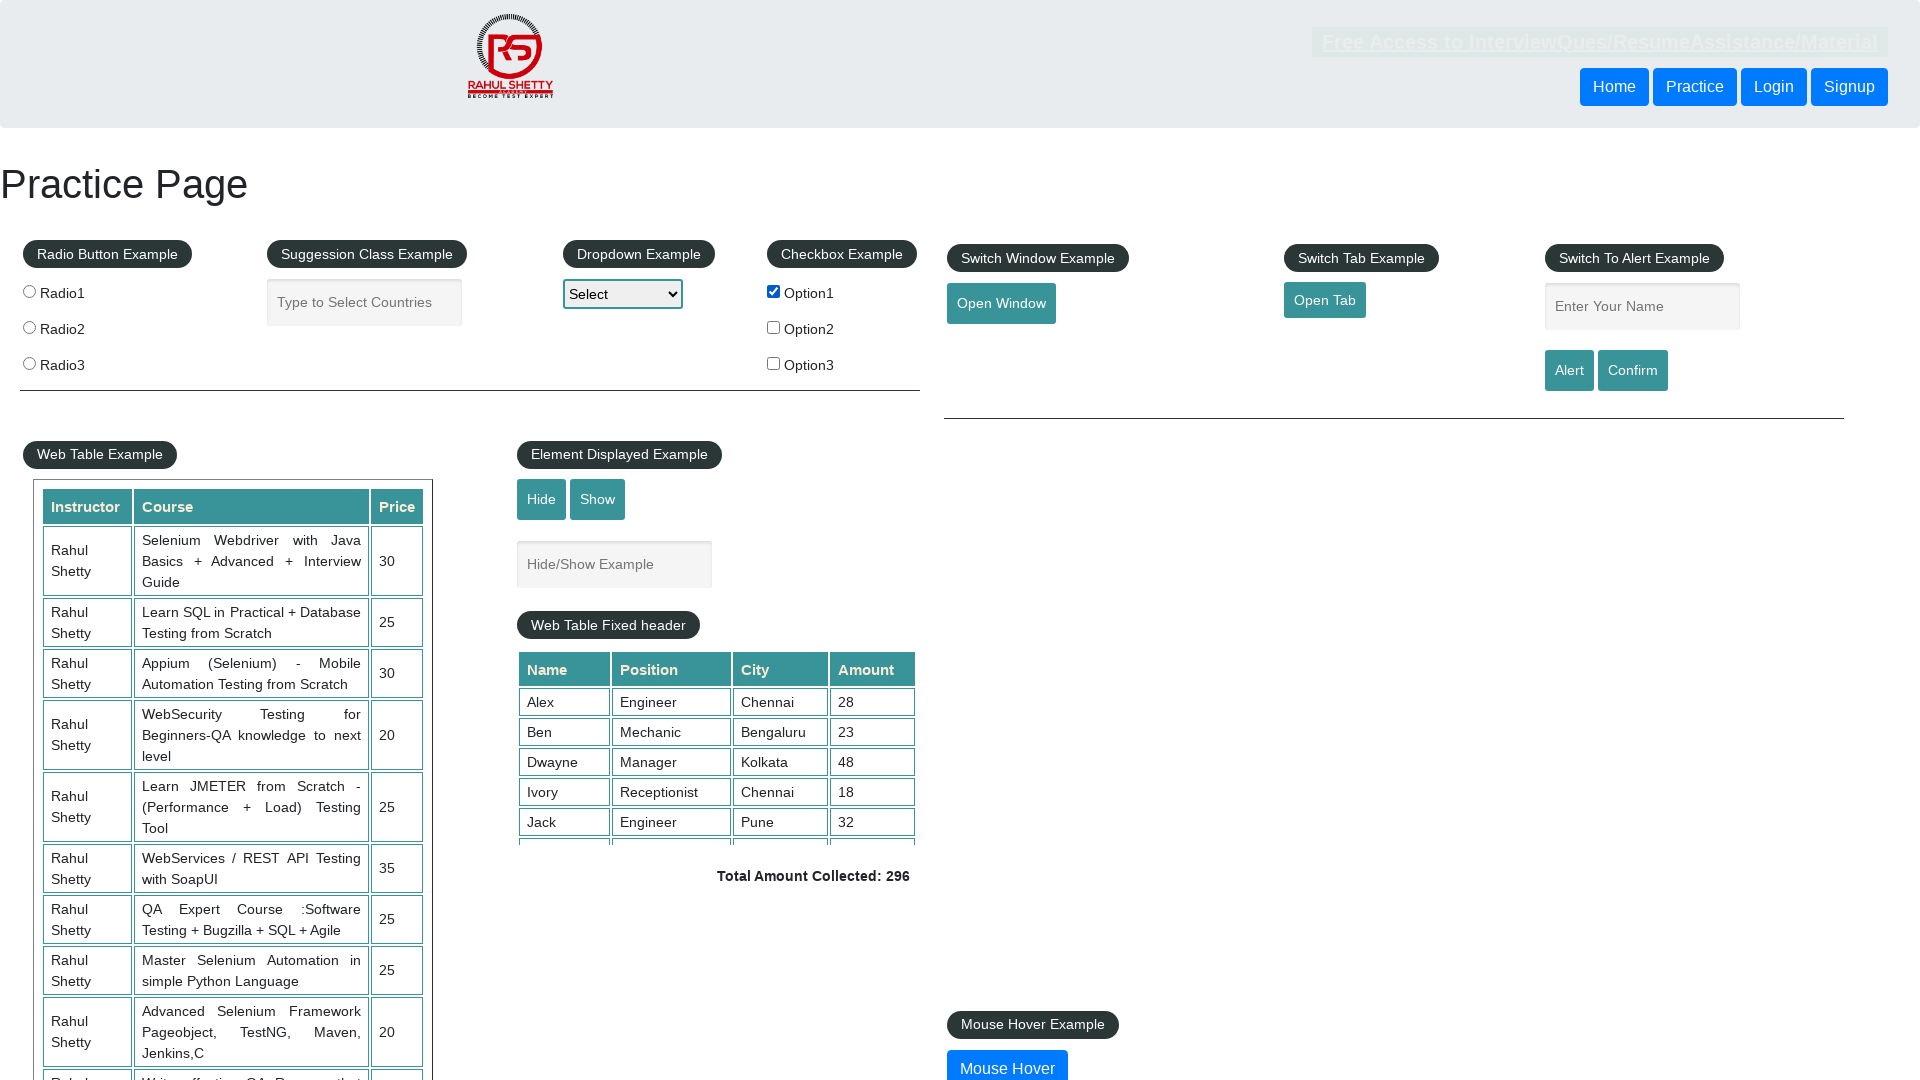

Waited 500ms after clicking checkbox 1
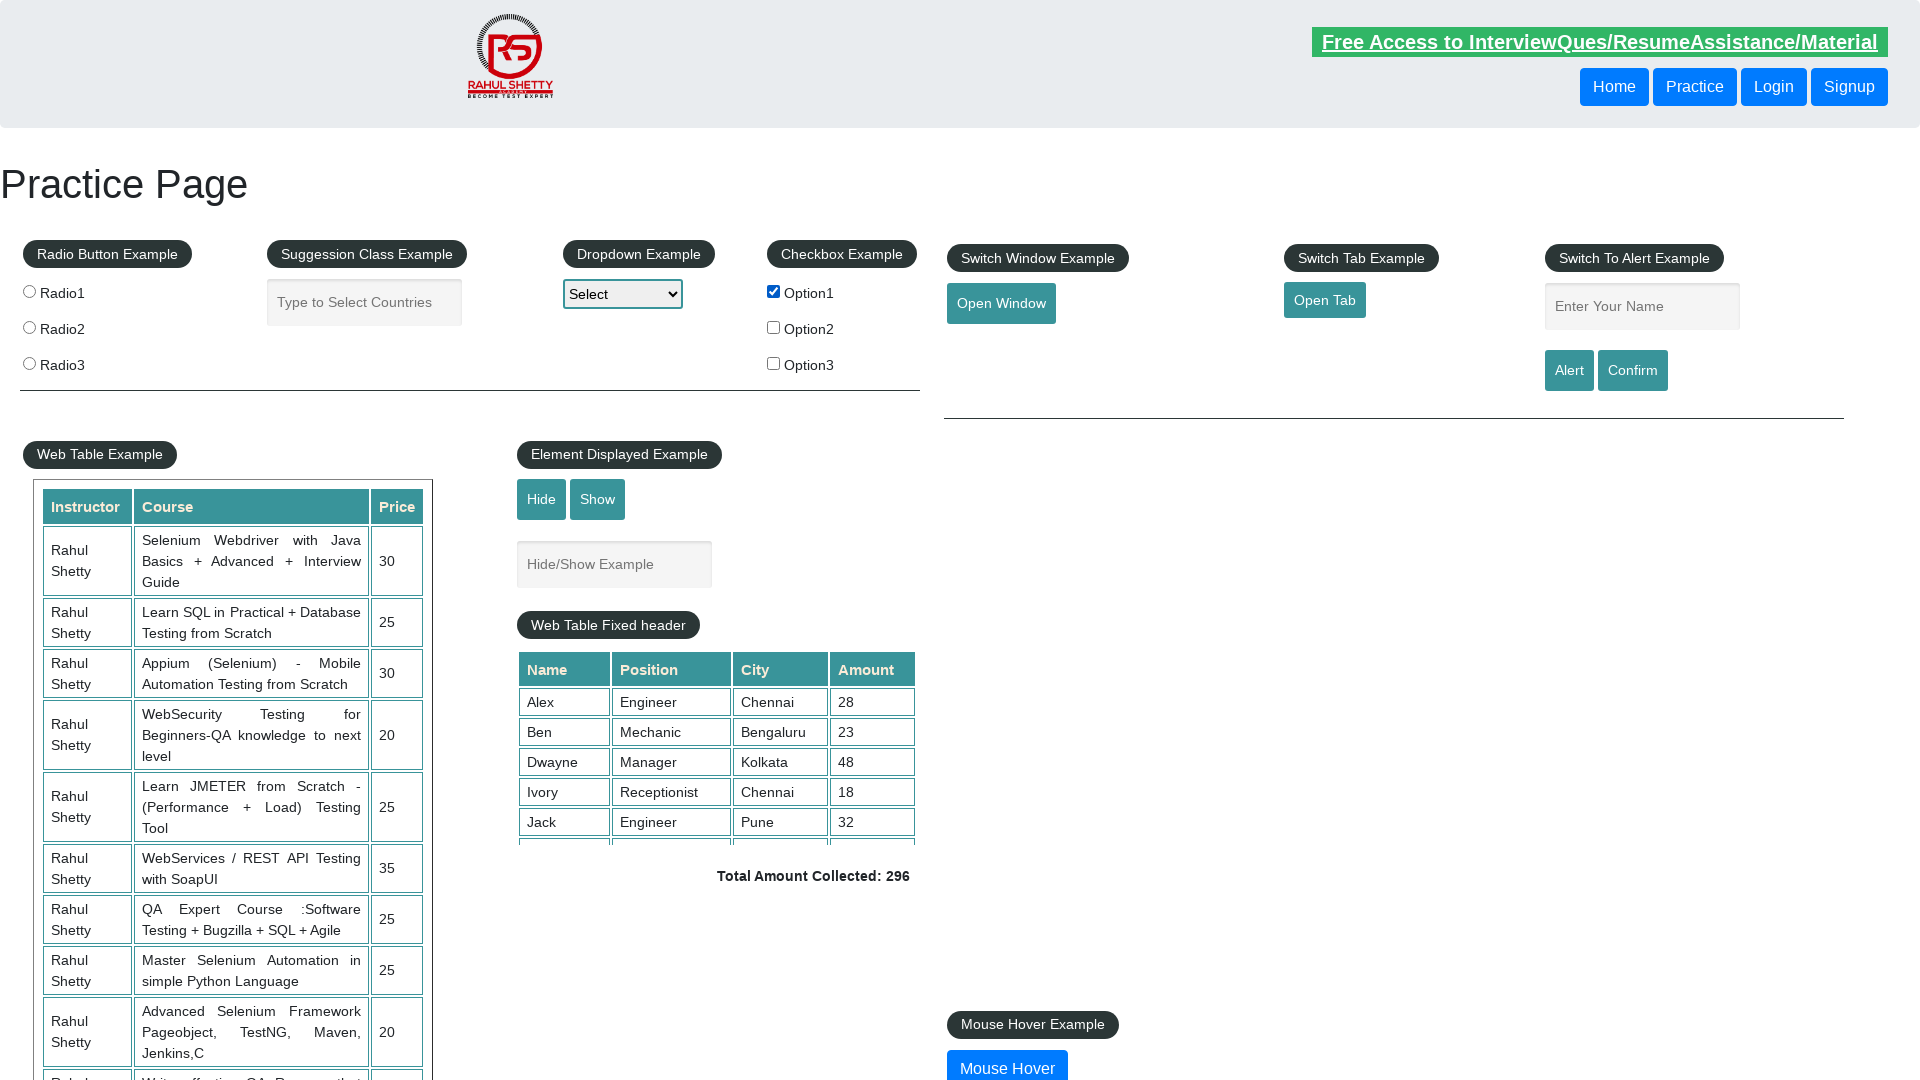

Clicked checkbox 2 of 3 at (774, 327) on input[type='checkbox'] >> nth=1
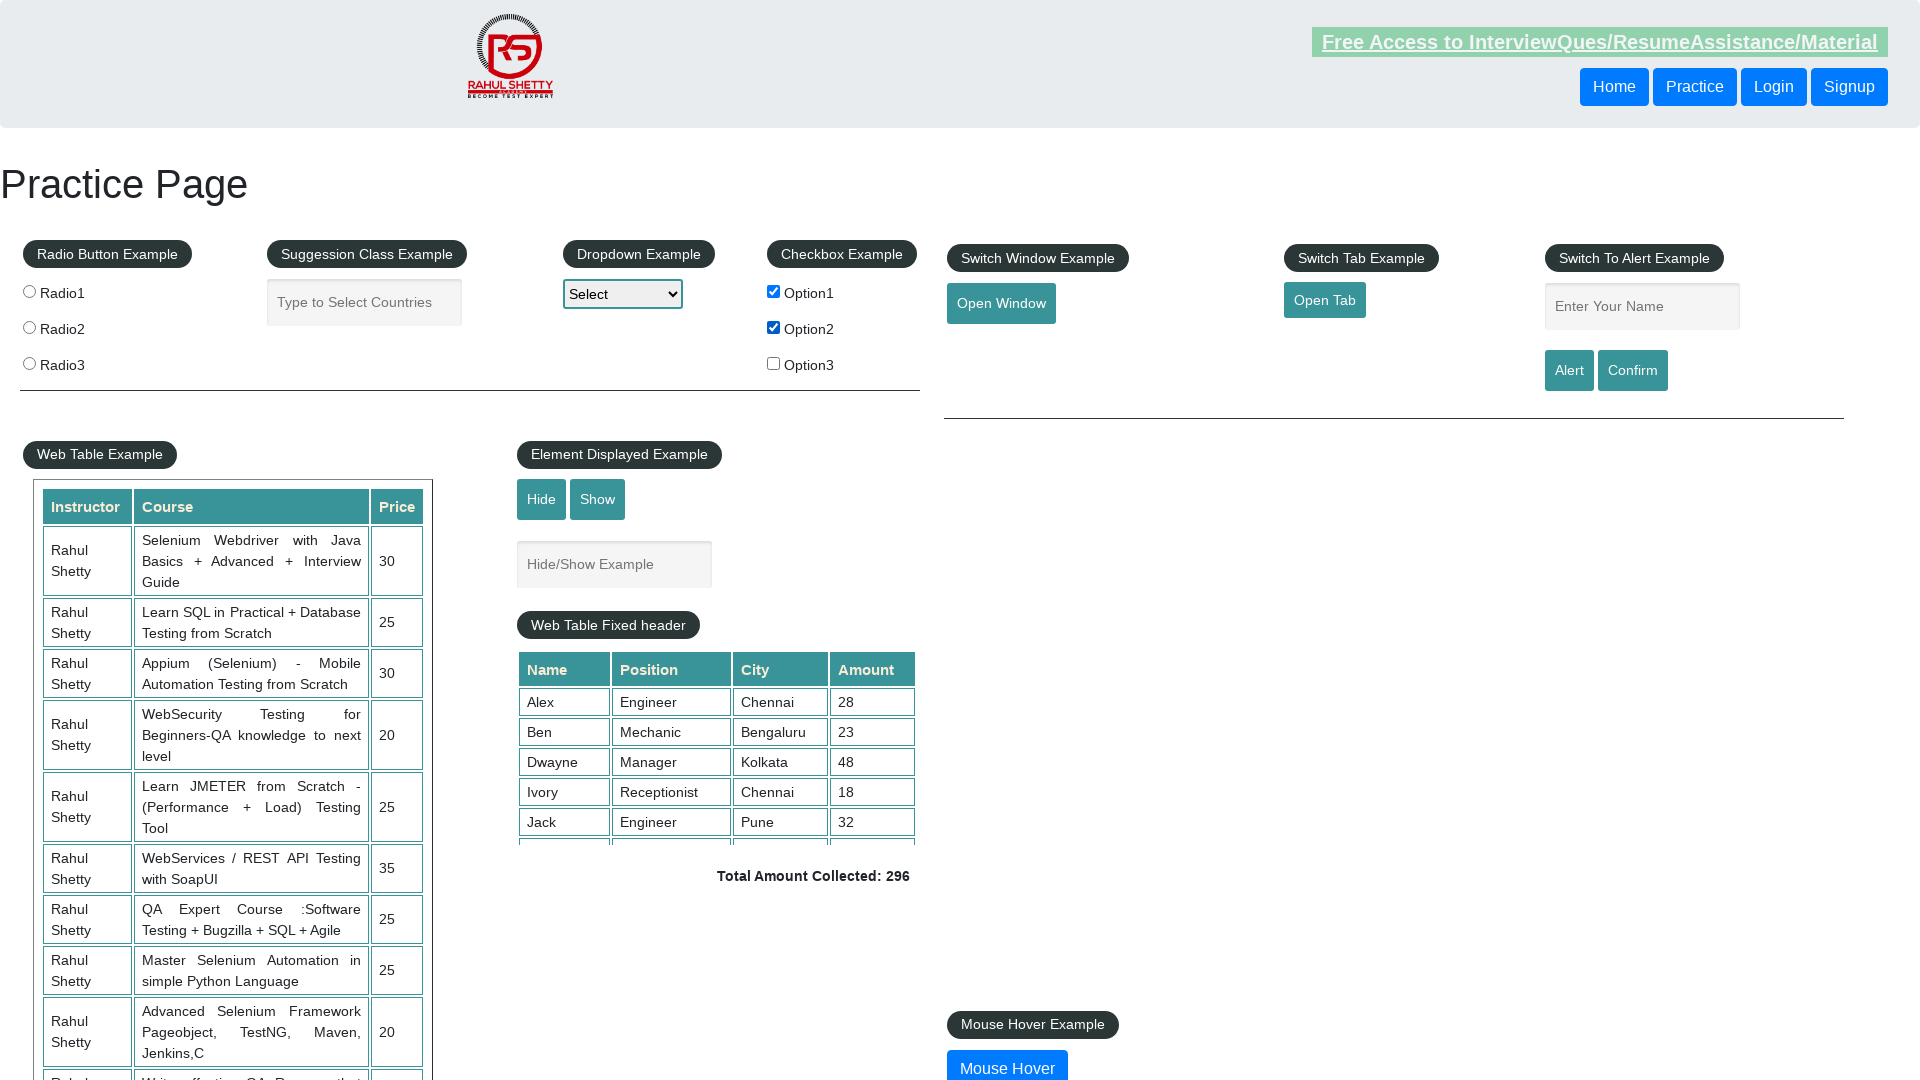

Waited 500ms after clicking checkbox 2
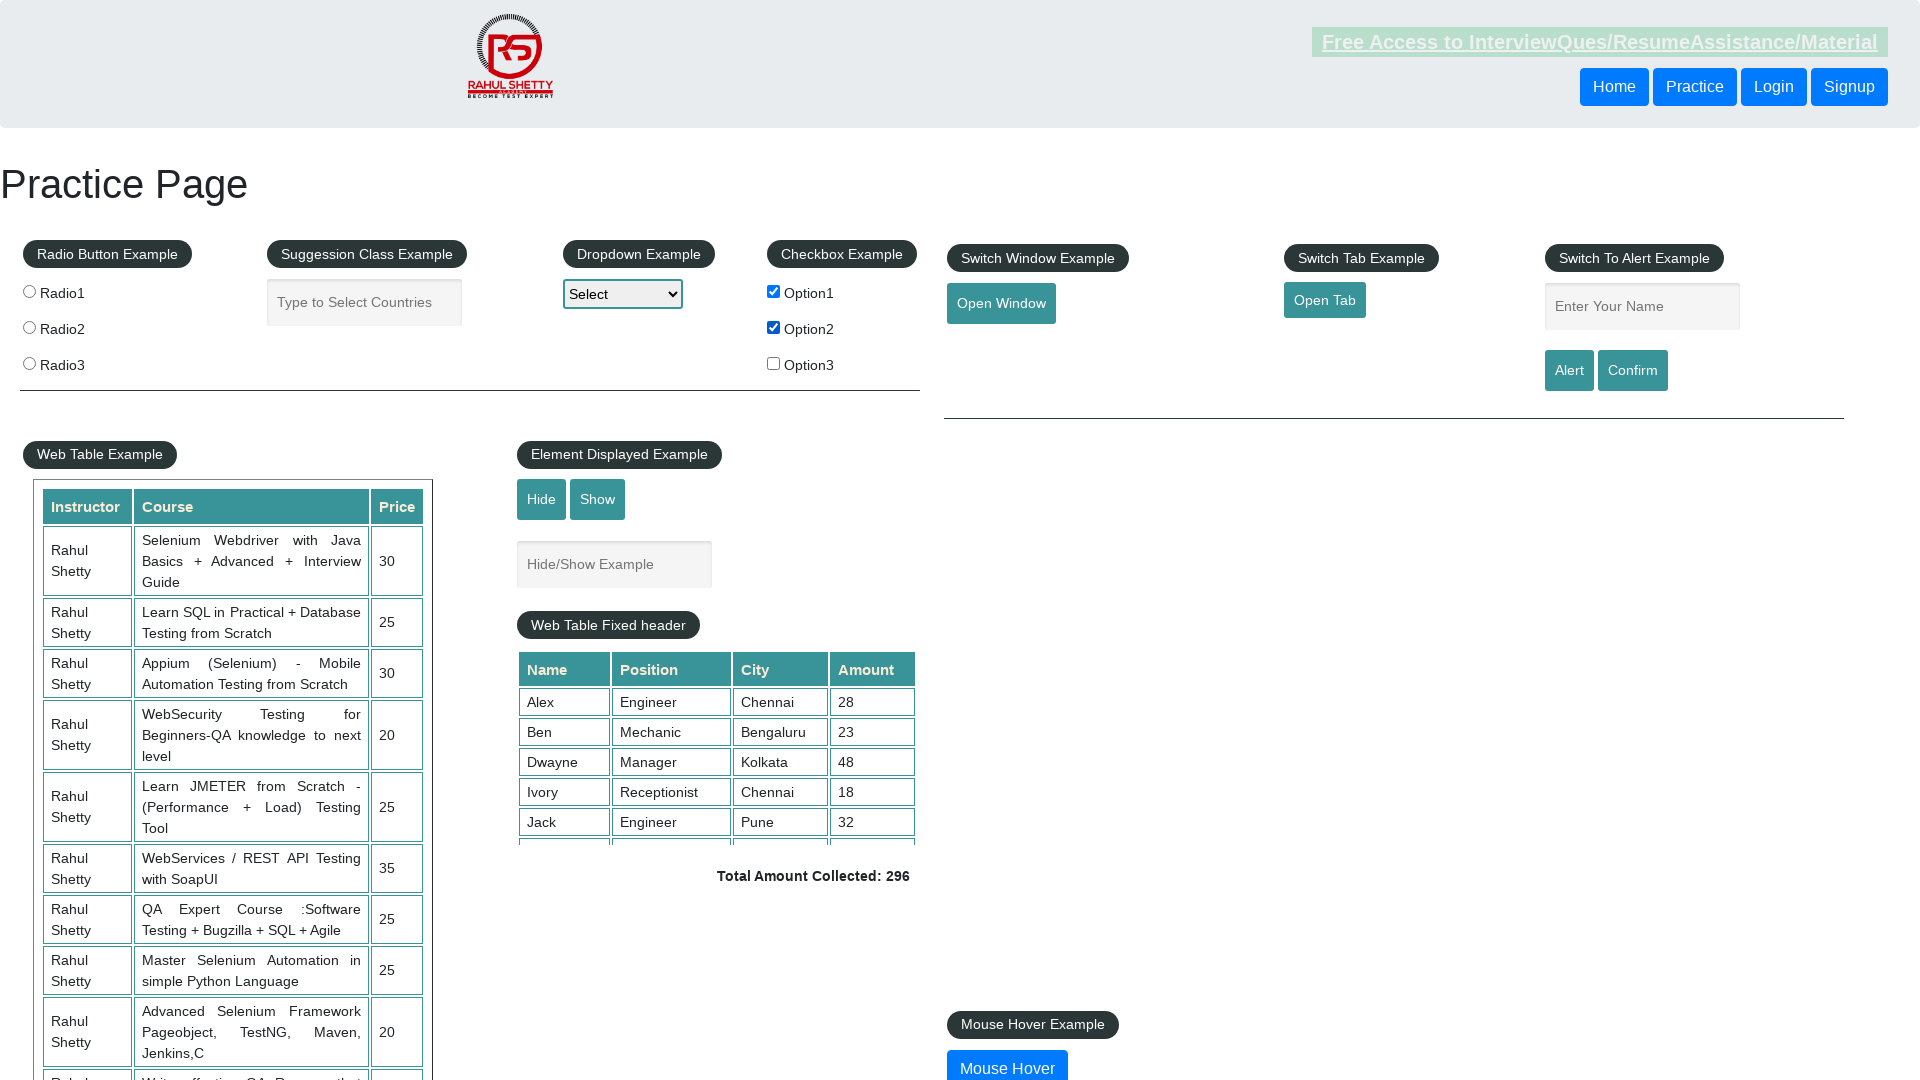

Clicked checkbox 3 of 3 at (774, 363) on input[type='checkbox'] >> nth=2
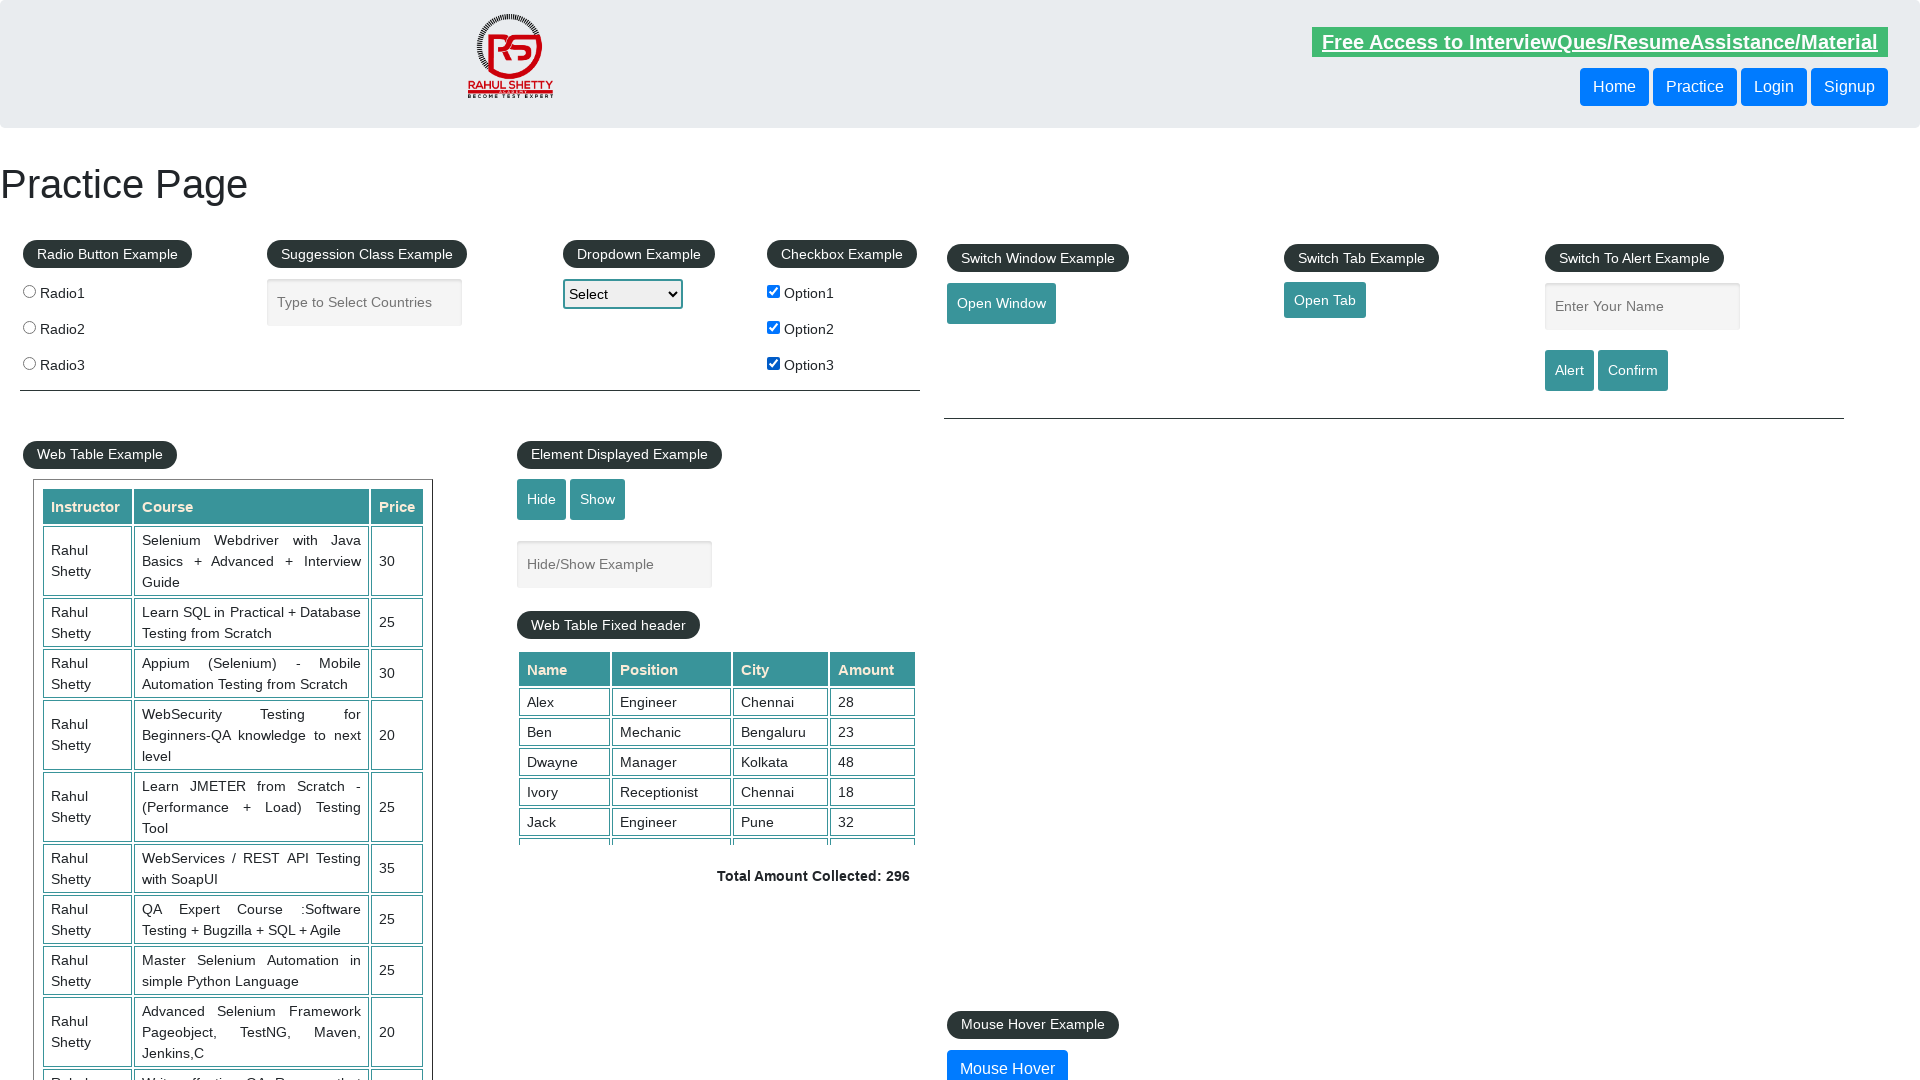

Waited 500ms after clicking checkbox 3
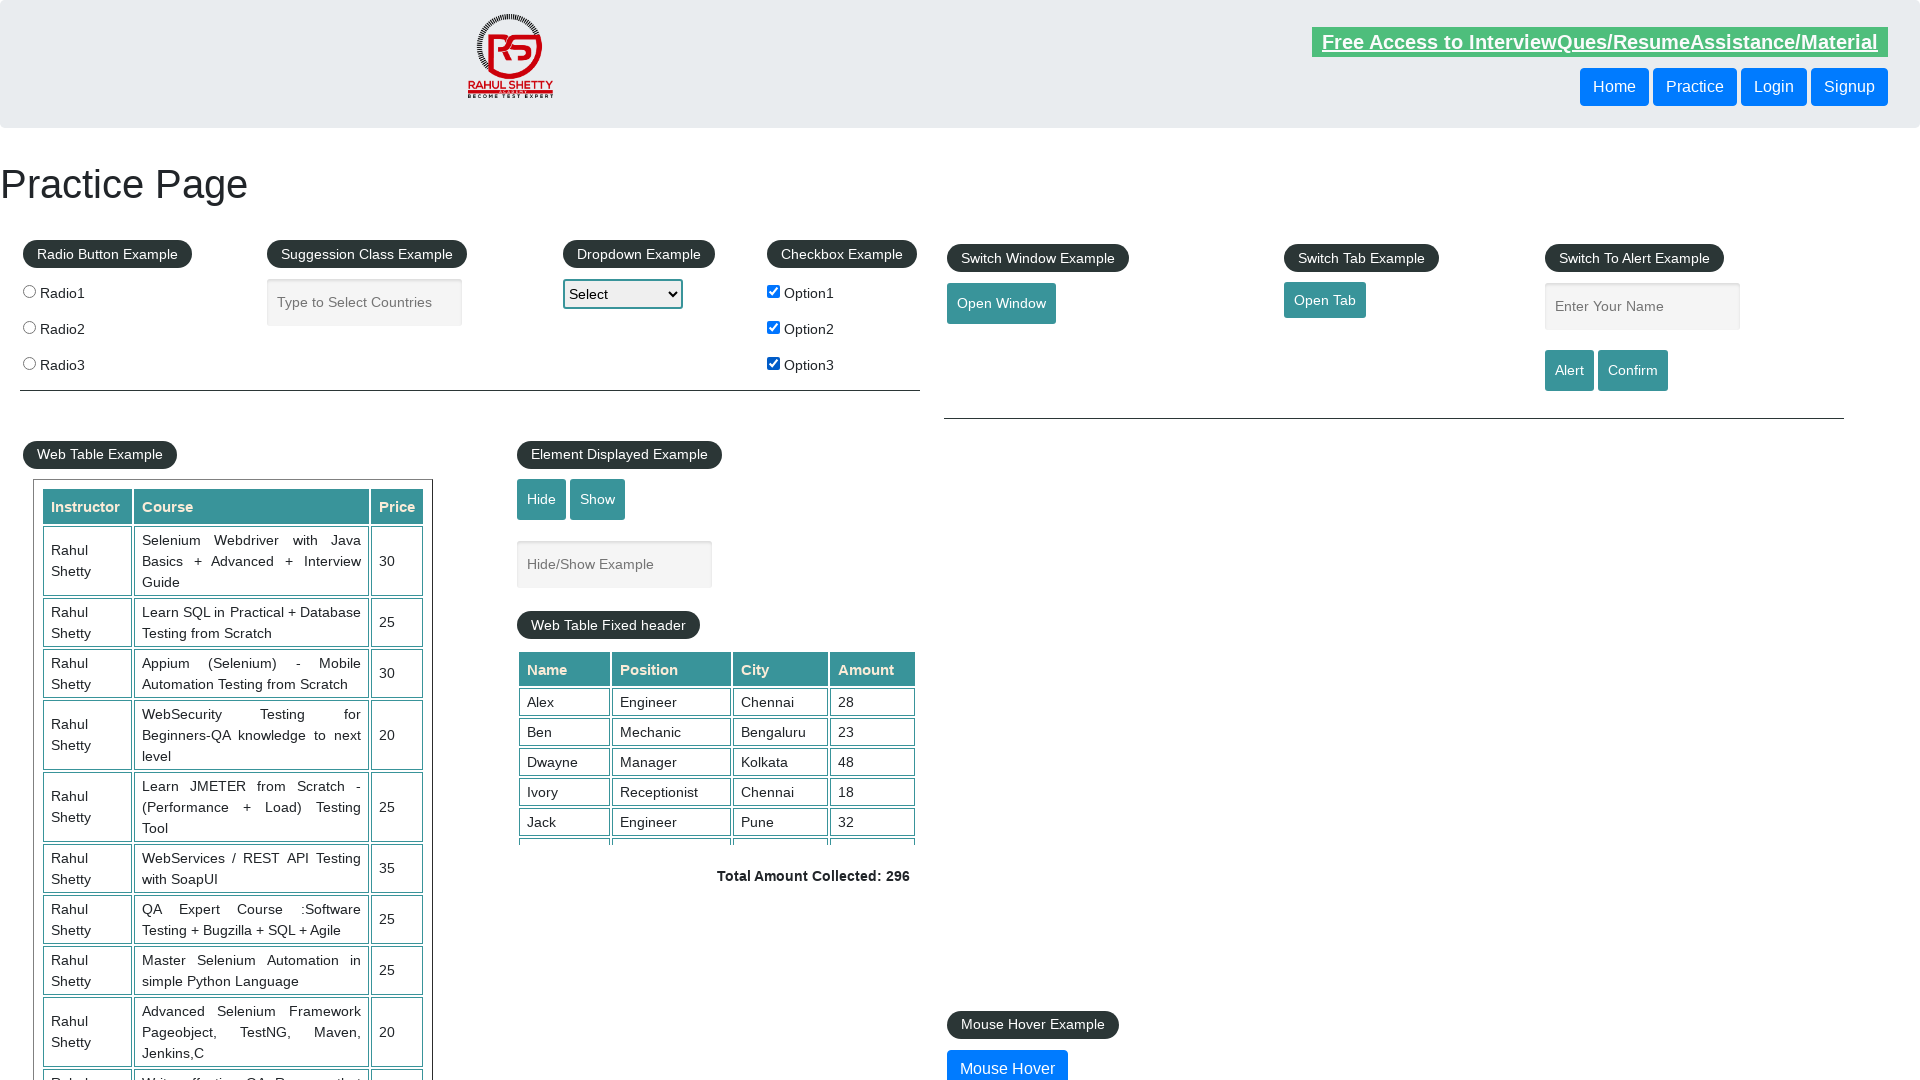

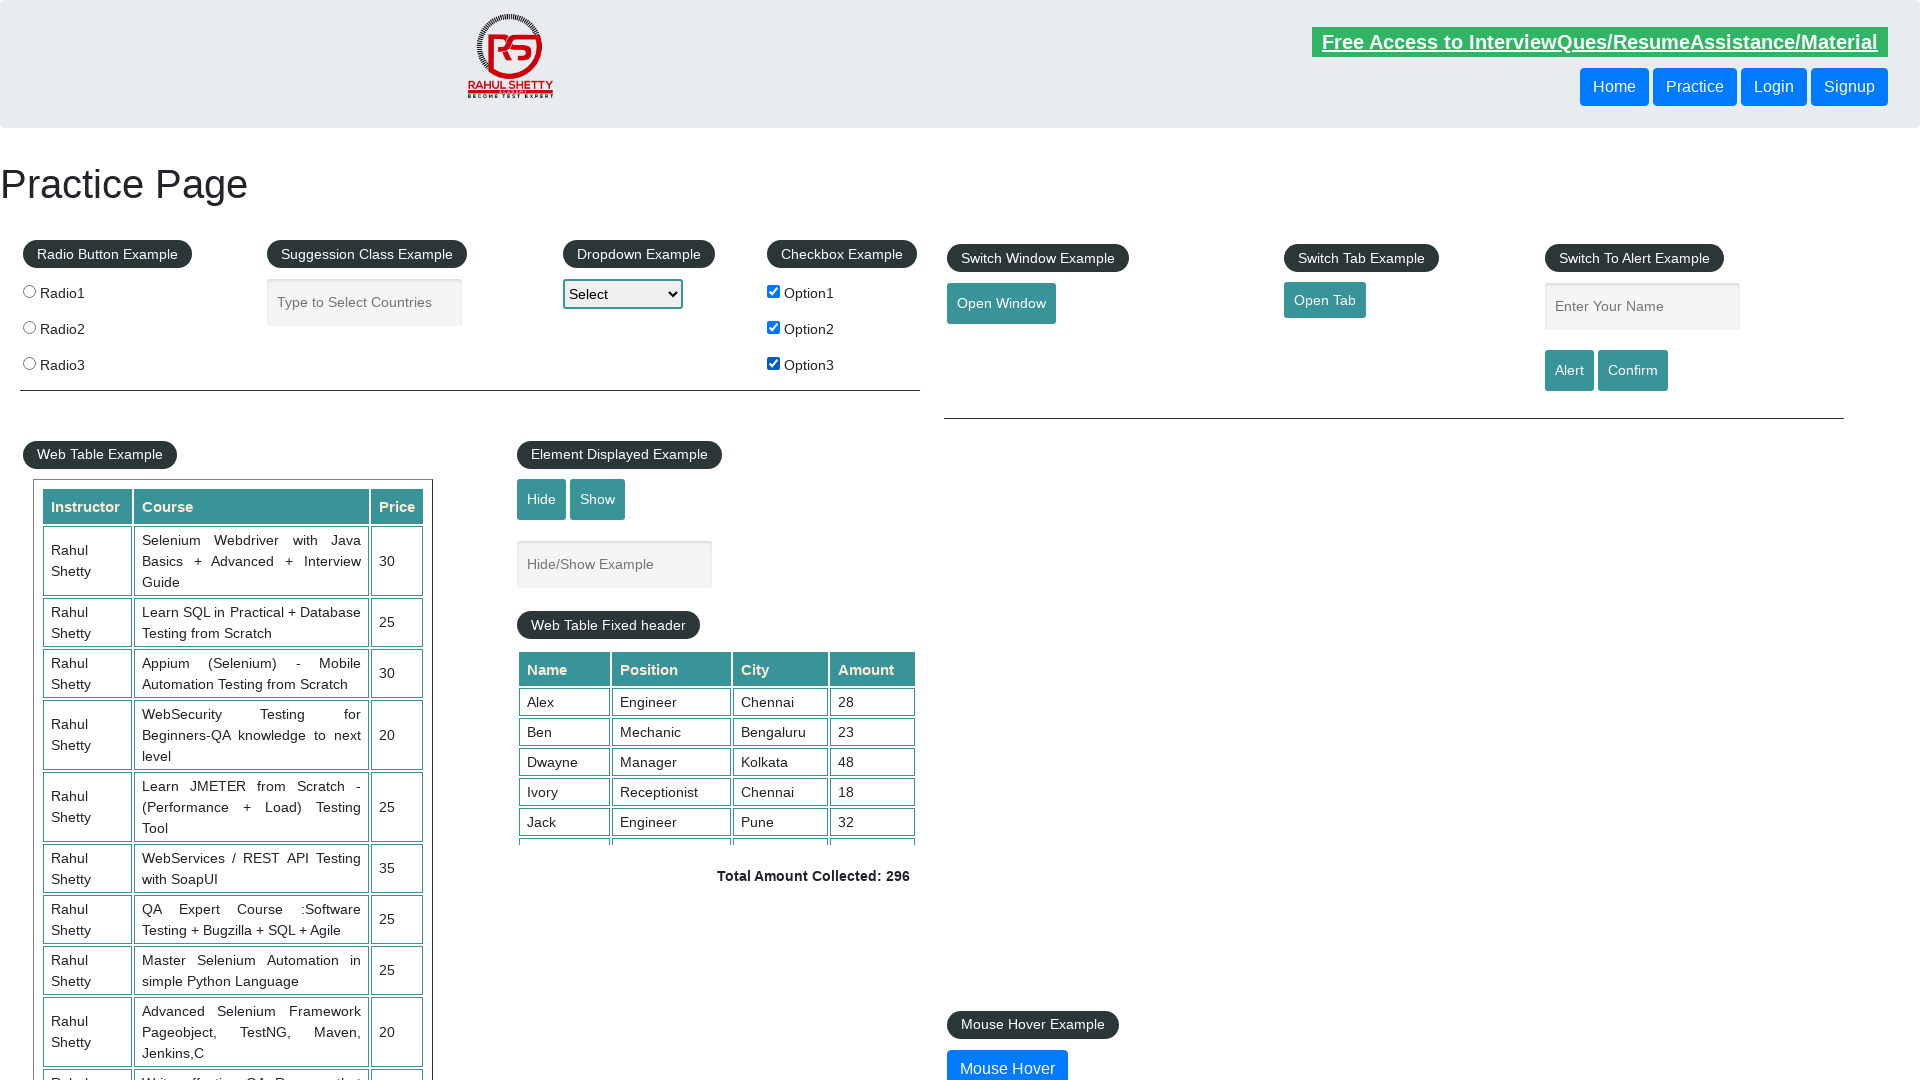